Tests that the browser back button works correctly with filter navigation

Starting URL: https://demo.playwright.dev/todomvc

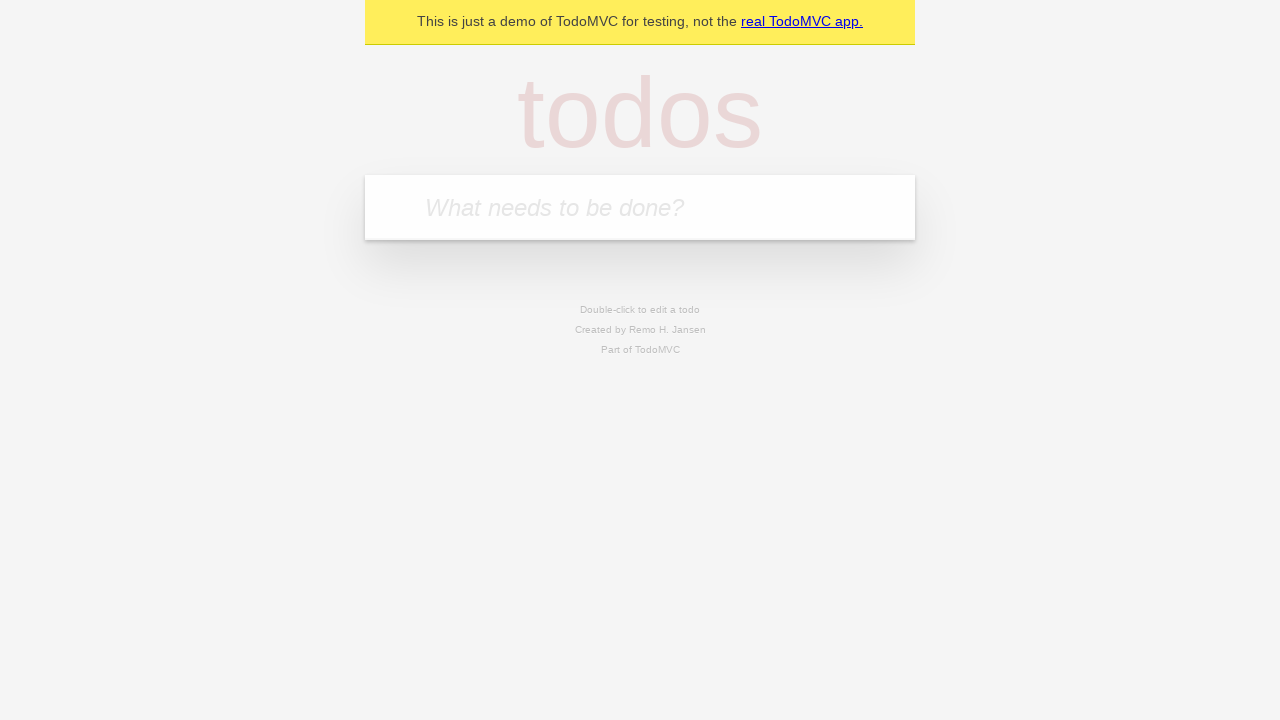

Filled new todo input with 'buy some cheese' on .new-todo
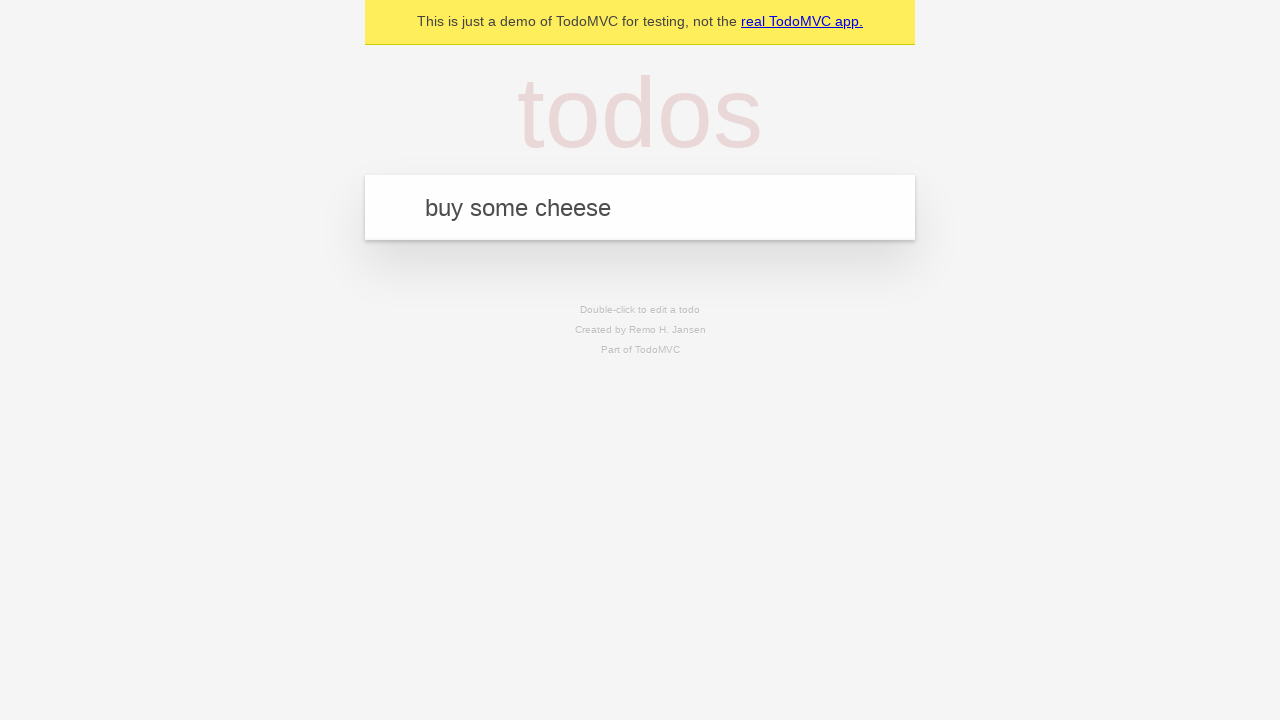

Pressed Enter to add first todo on .new-todo
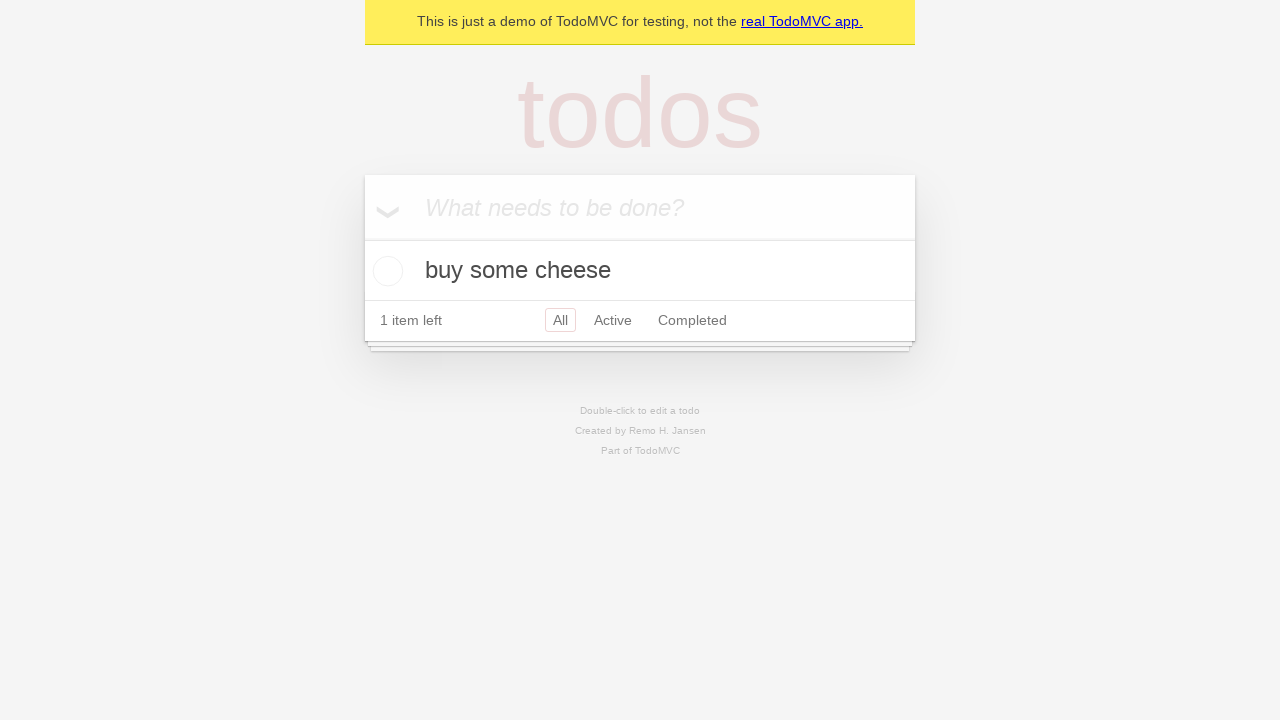

Filled new todo input with 'feed the cat' on .new-todo
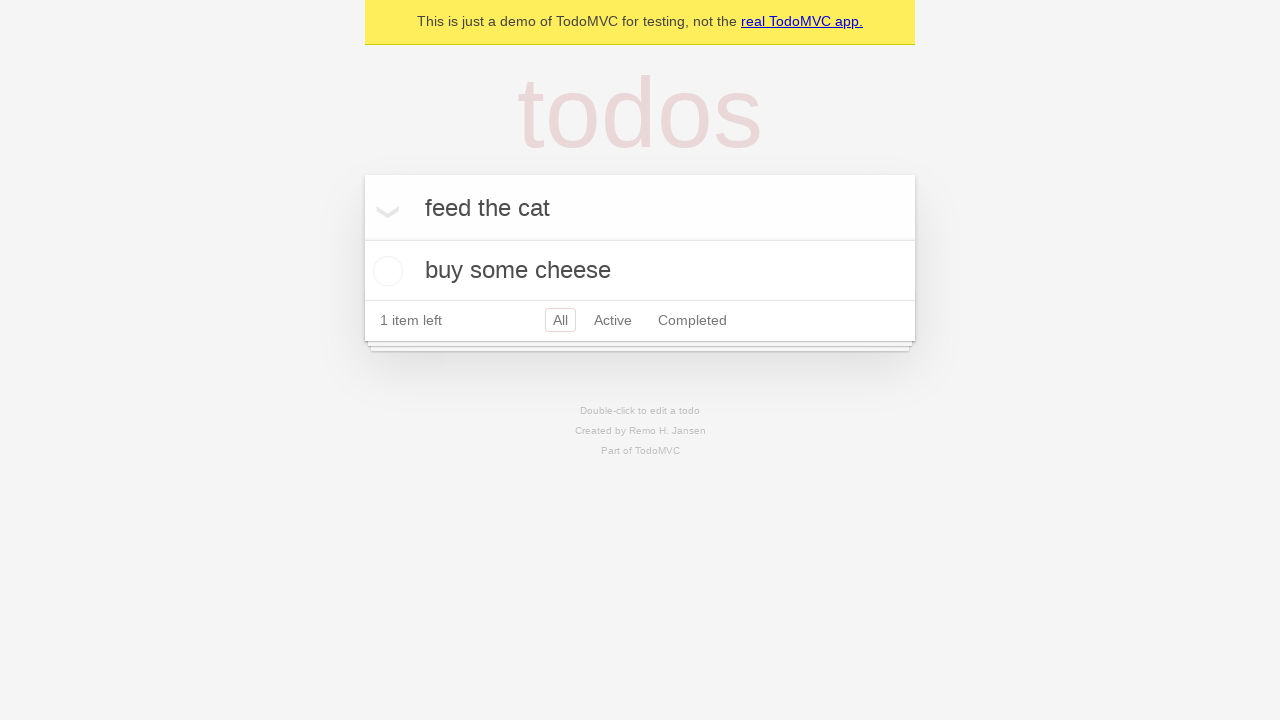

Pressed Enter to add second todo on .new-todo
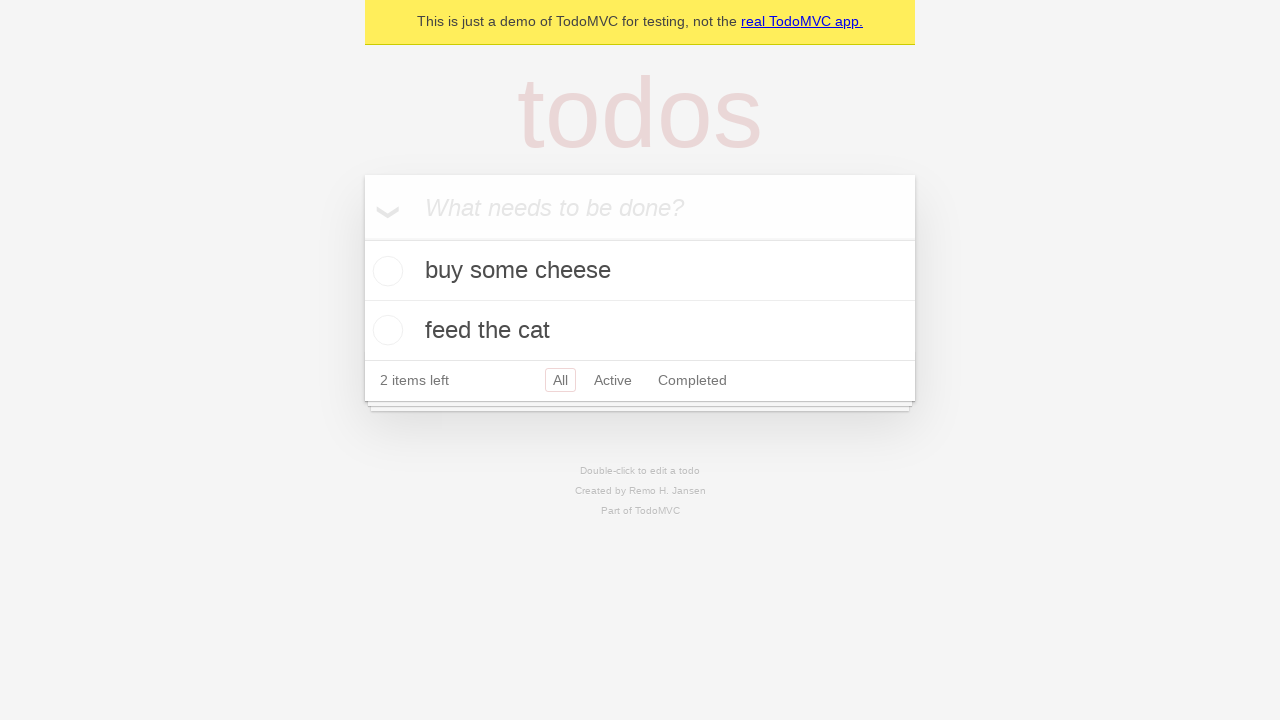

Filled new todo input with 'book a doctors appointment' on .new-todo
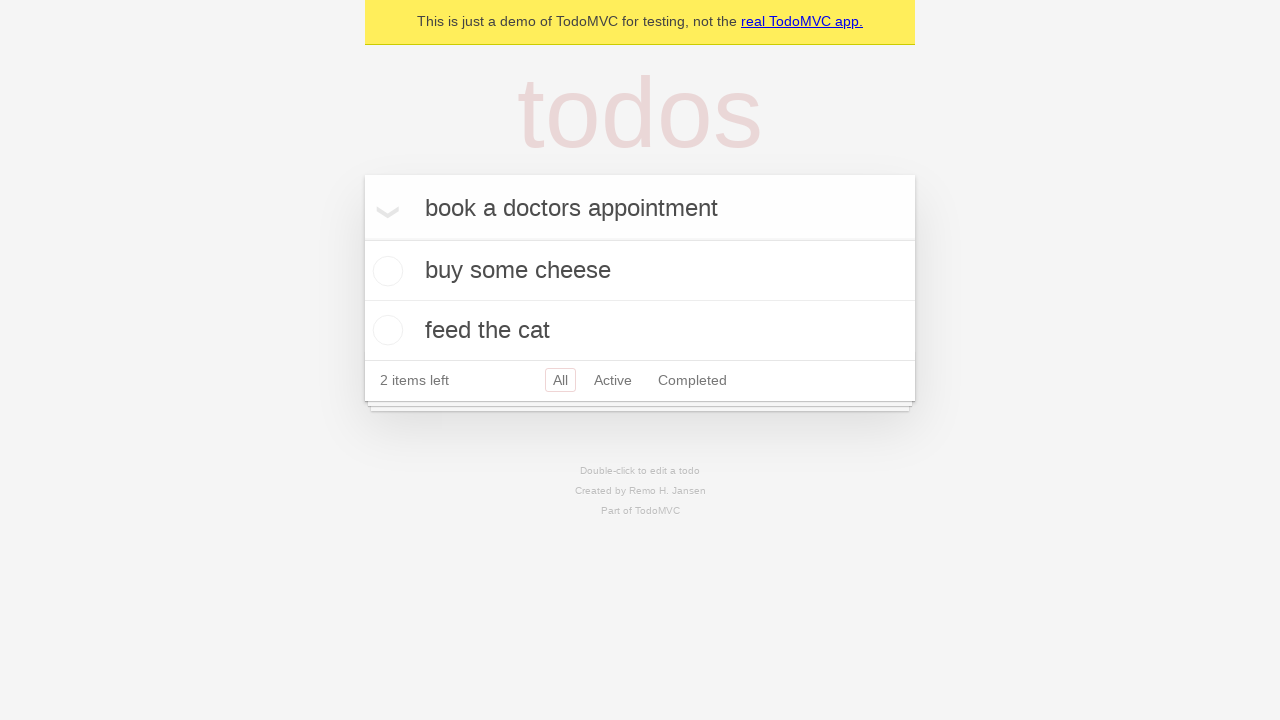

Pressed Enter to add third todo on .new-todo
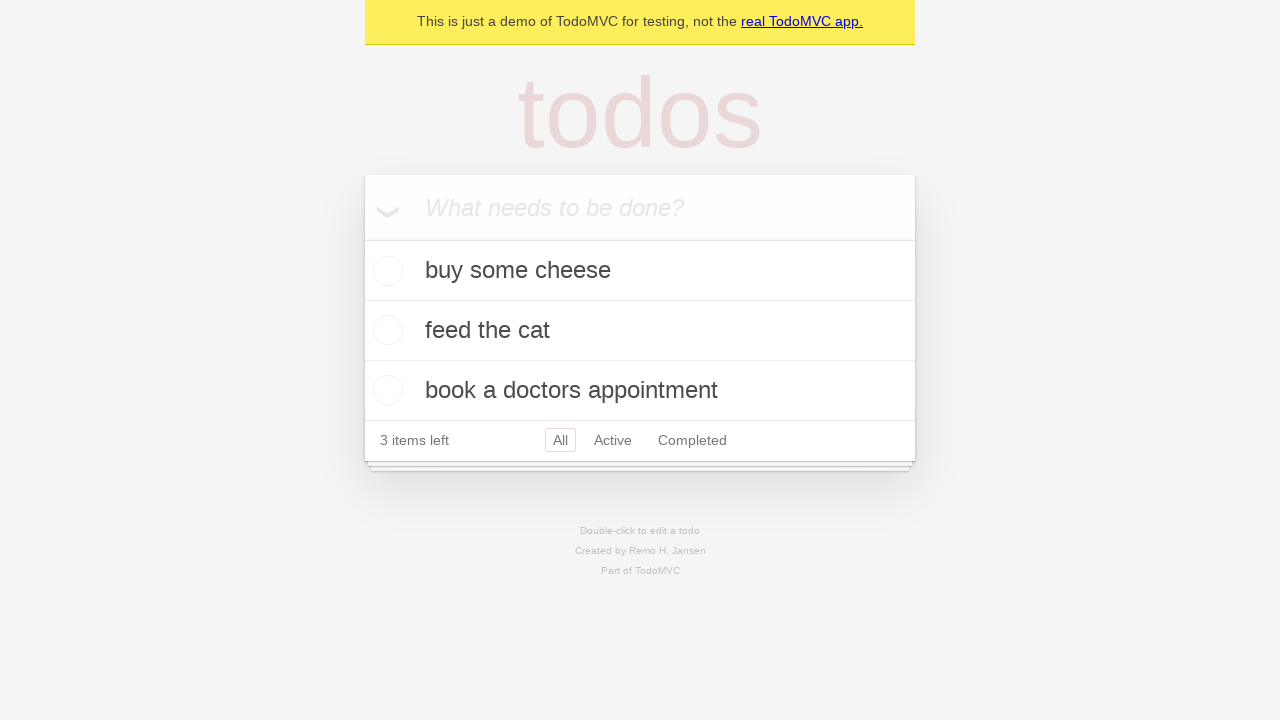

Waited for third todo item to be added
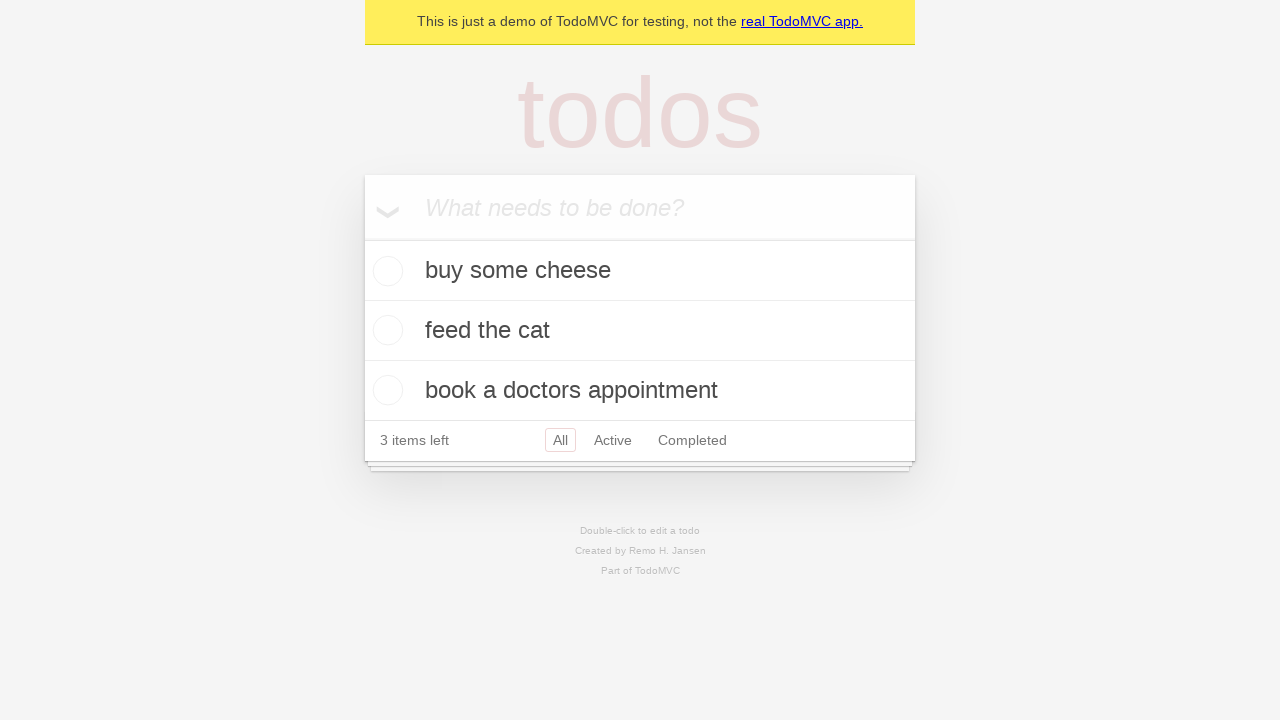

Checked the second todo item as completed at (385, 330) on .todo-list li .toggle >> nth=1
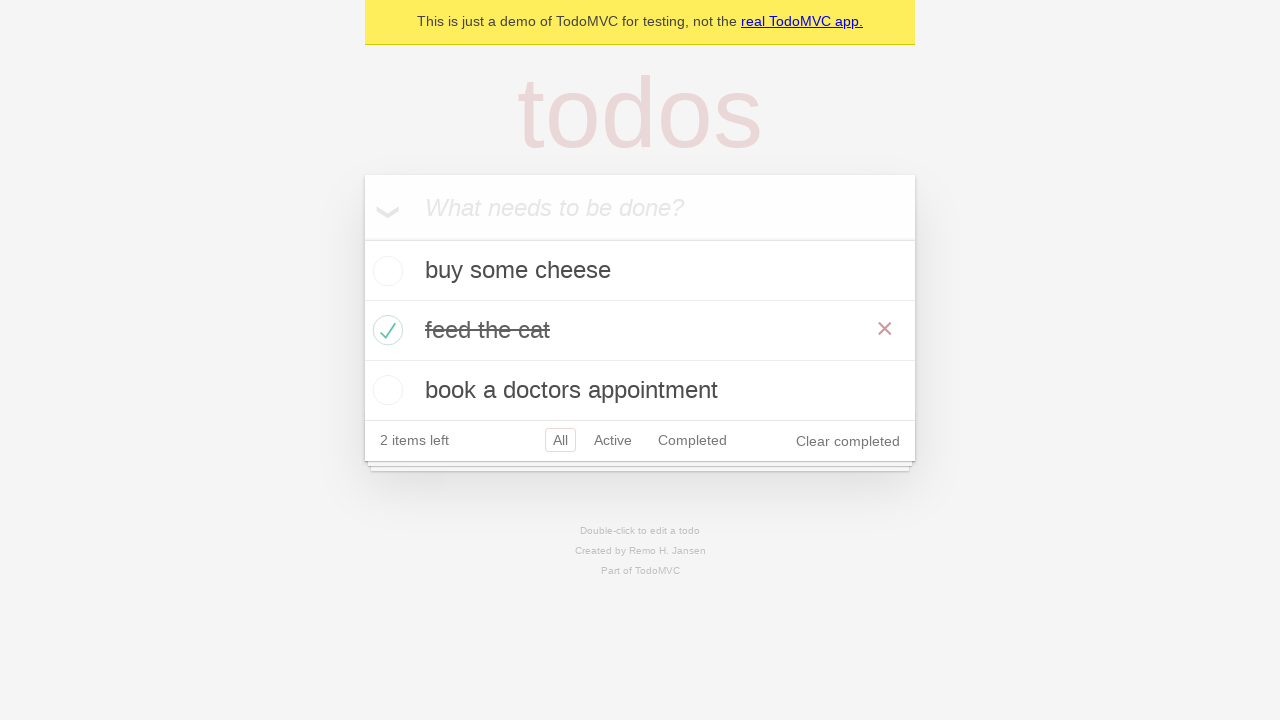

Clicked 'All' filter to show all todos at (560, 440) on .filters >> text=All
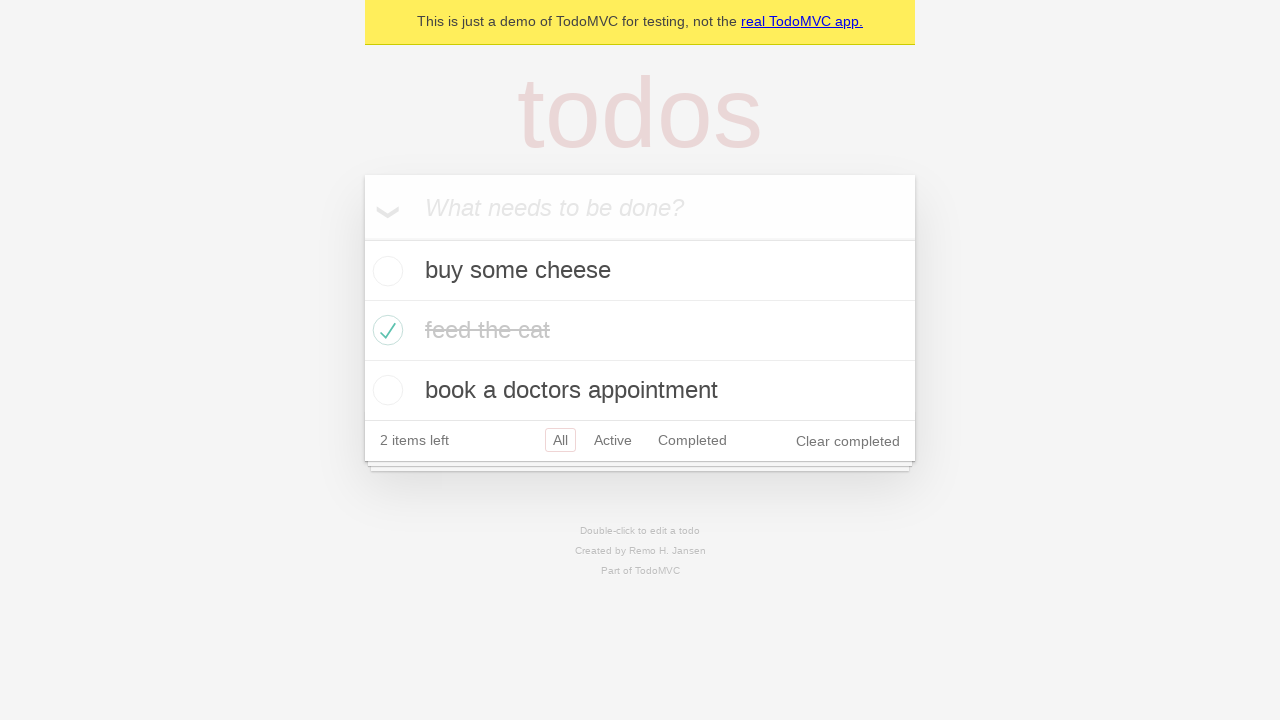

Clicked 'Active' filter to show active todos at (613, 440) on .filters >> text=Active
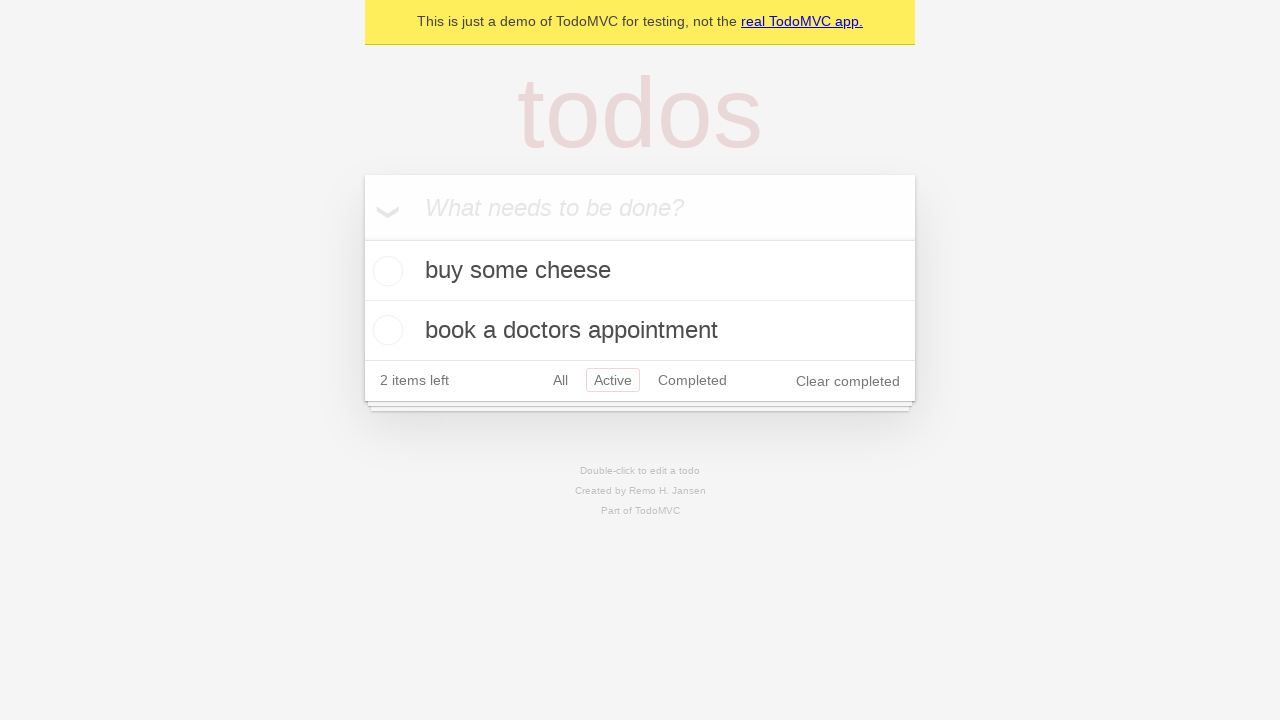

Clicked 'Completed' filter to show completed todos at (692, 380) on .filters >> text=Completed
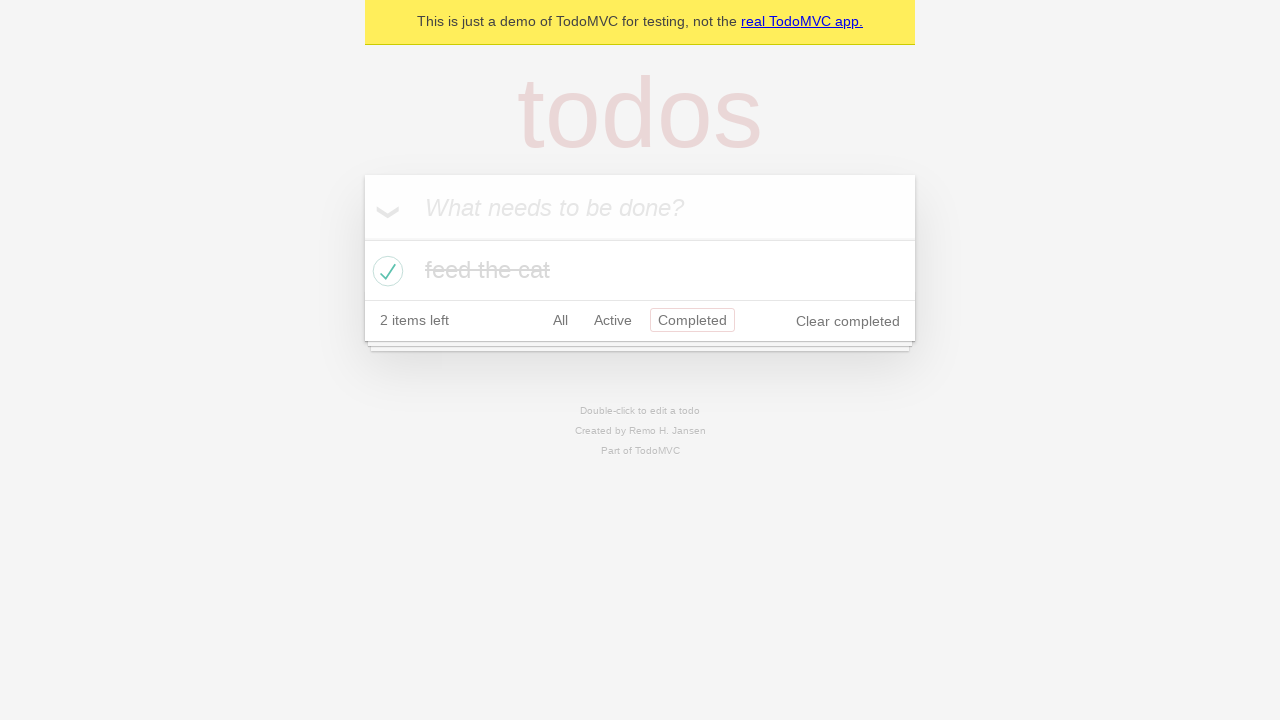

Navigated back using browser back button to Active filter
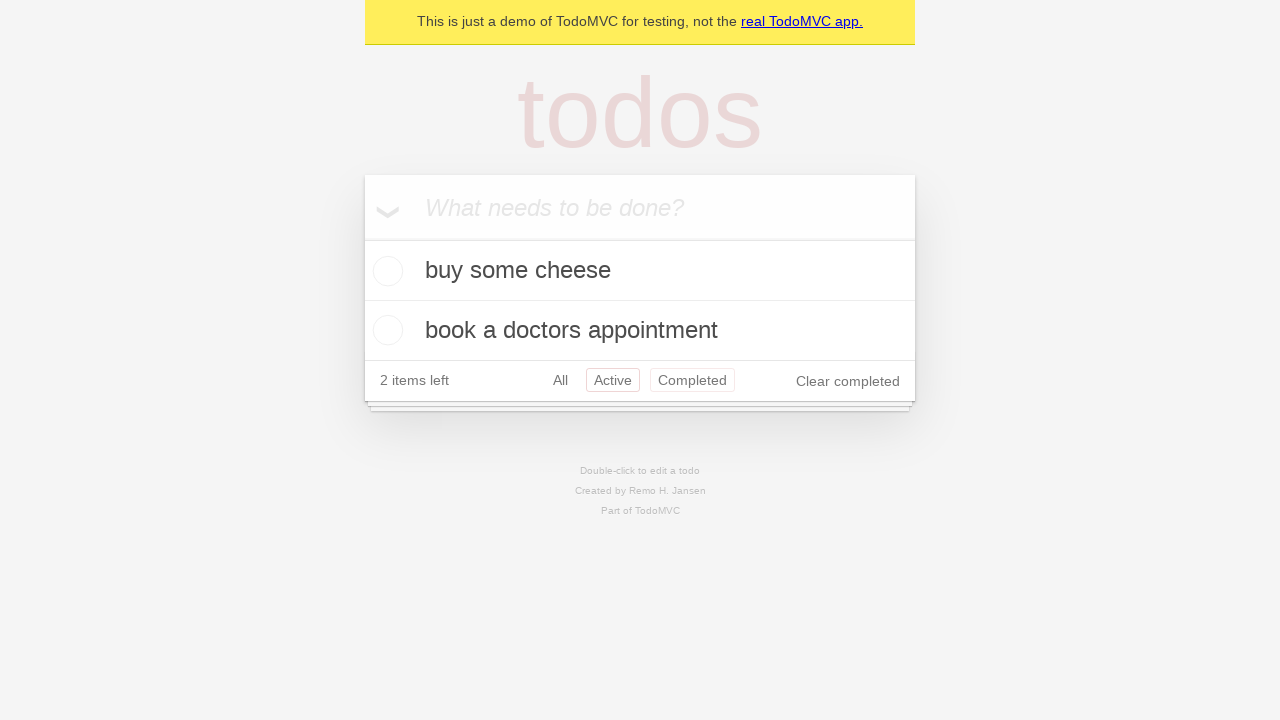

Navigated back using browser back button to All filter
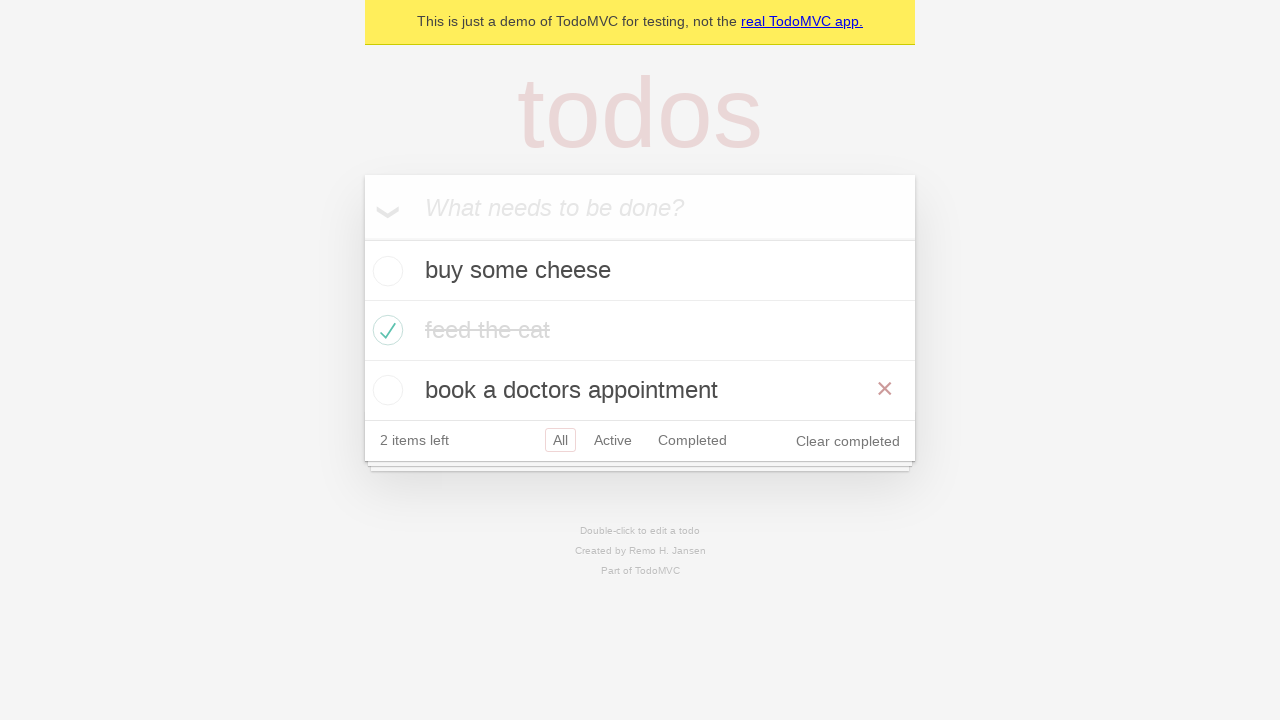

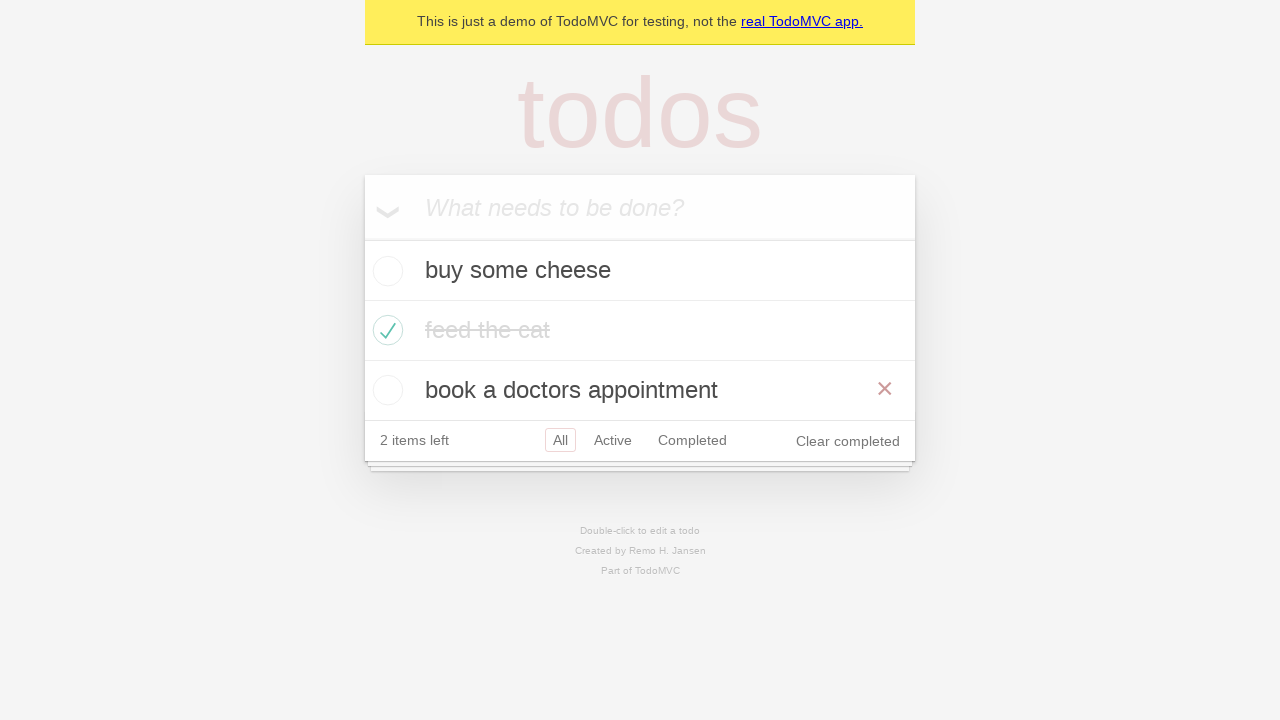